Tests concatenation operation (7&4=74) on Build 4 of the calculator

Starting URL: https://testsheepnz.github.io/BasicCalculator

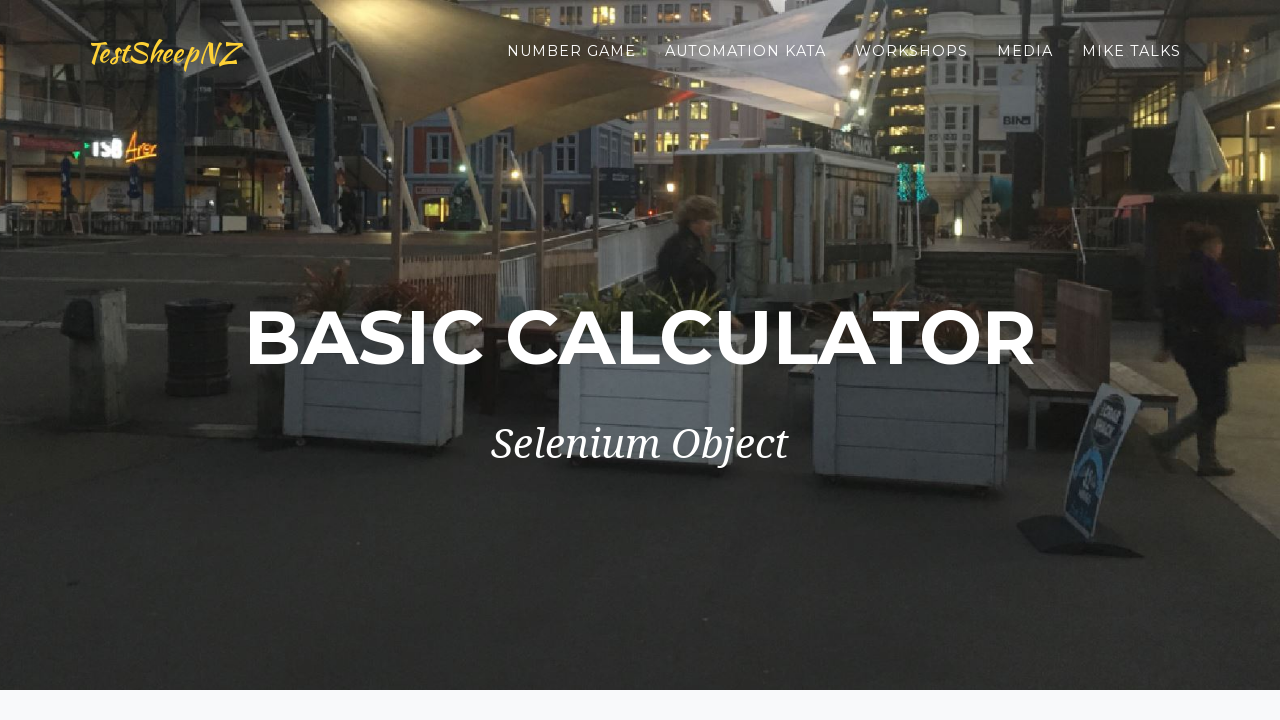

Selected Build 4 from dropdown on #selectBuild
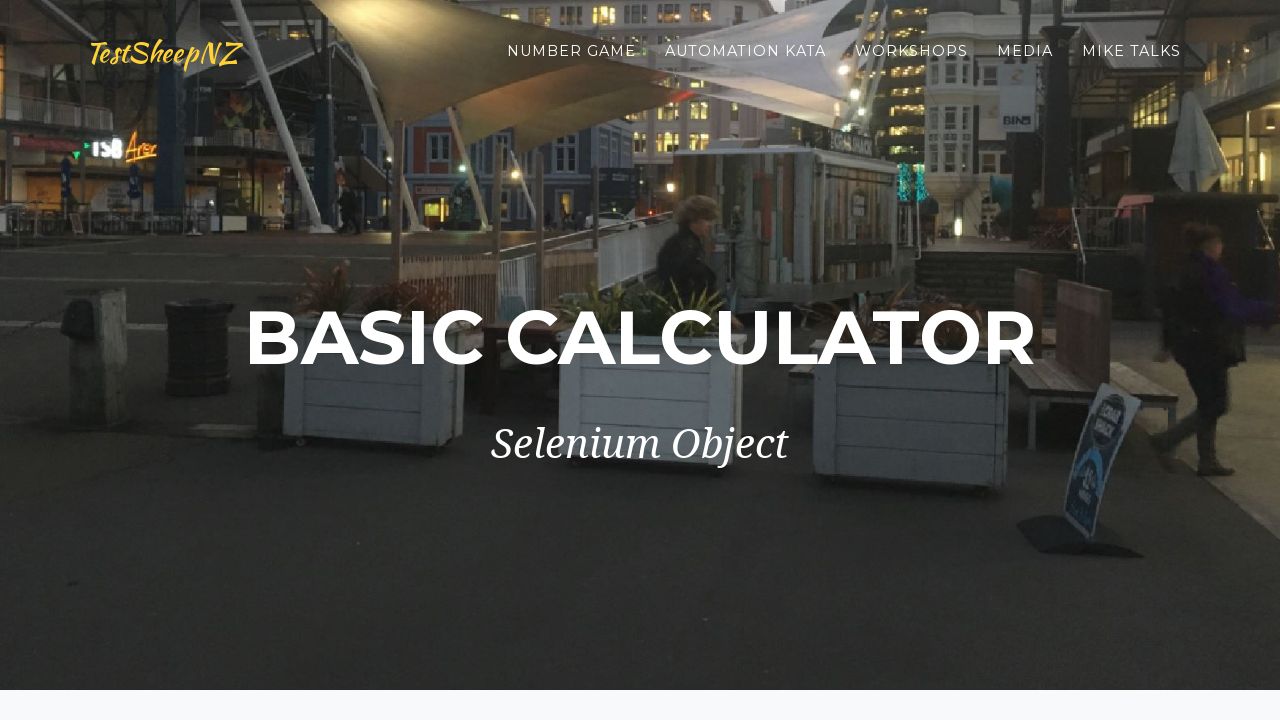

Selected concatenation operation (7&4) on #selectOperationDropdown
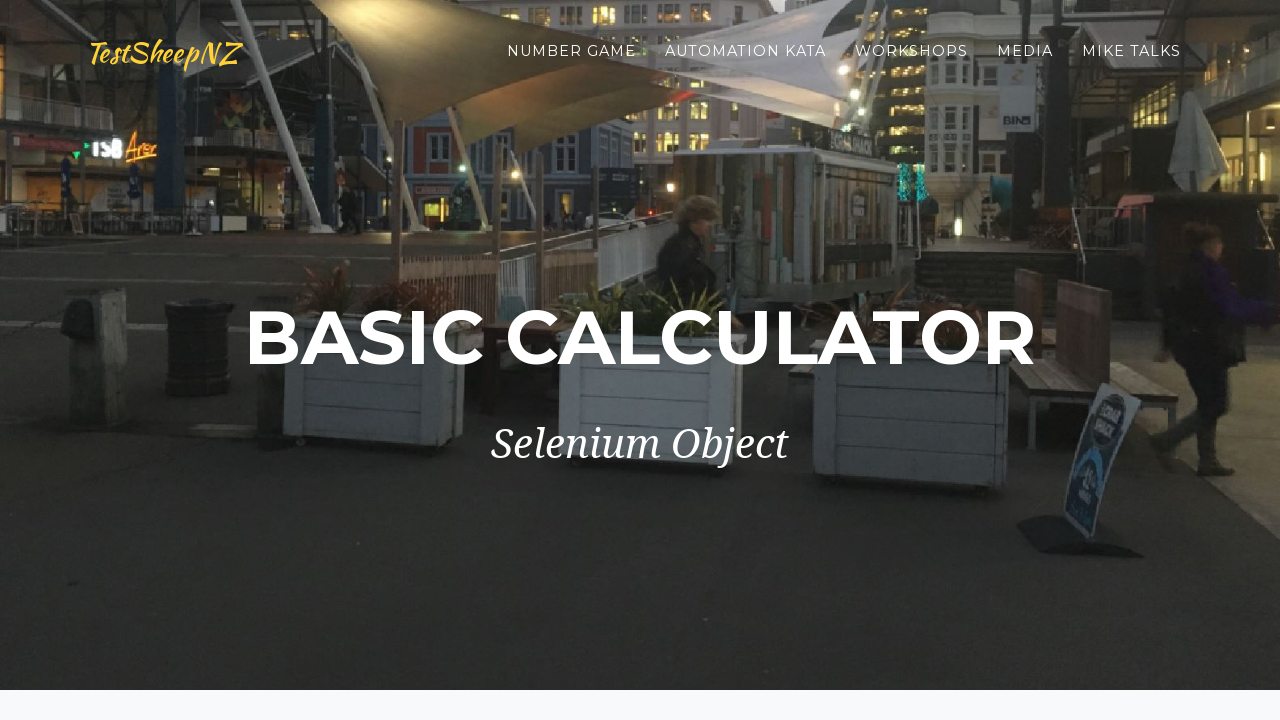

Entered first number: 7 on #number1Field
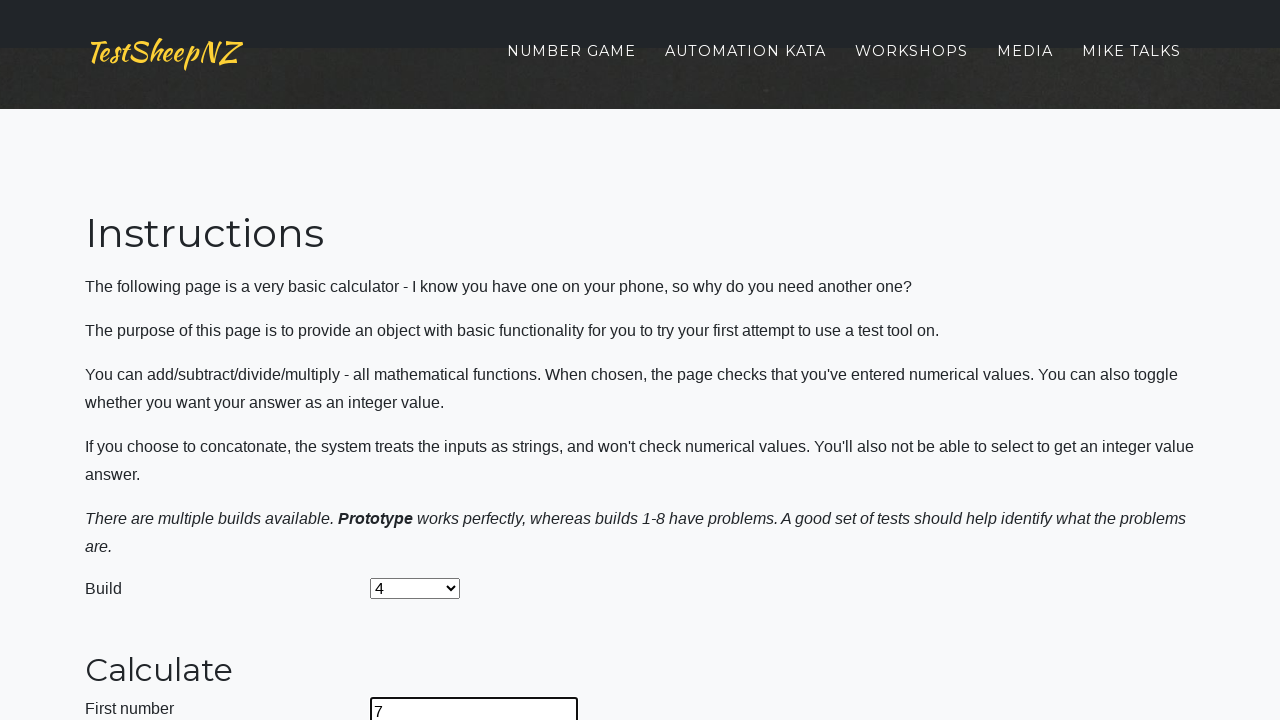

Entered second number: 4 on #number2Field
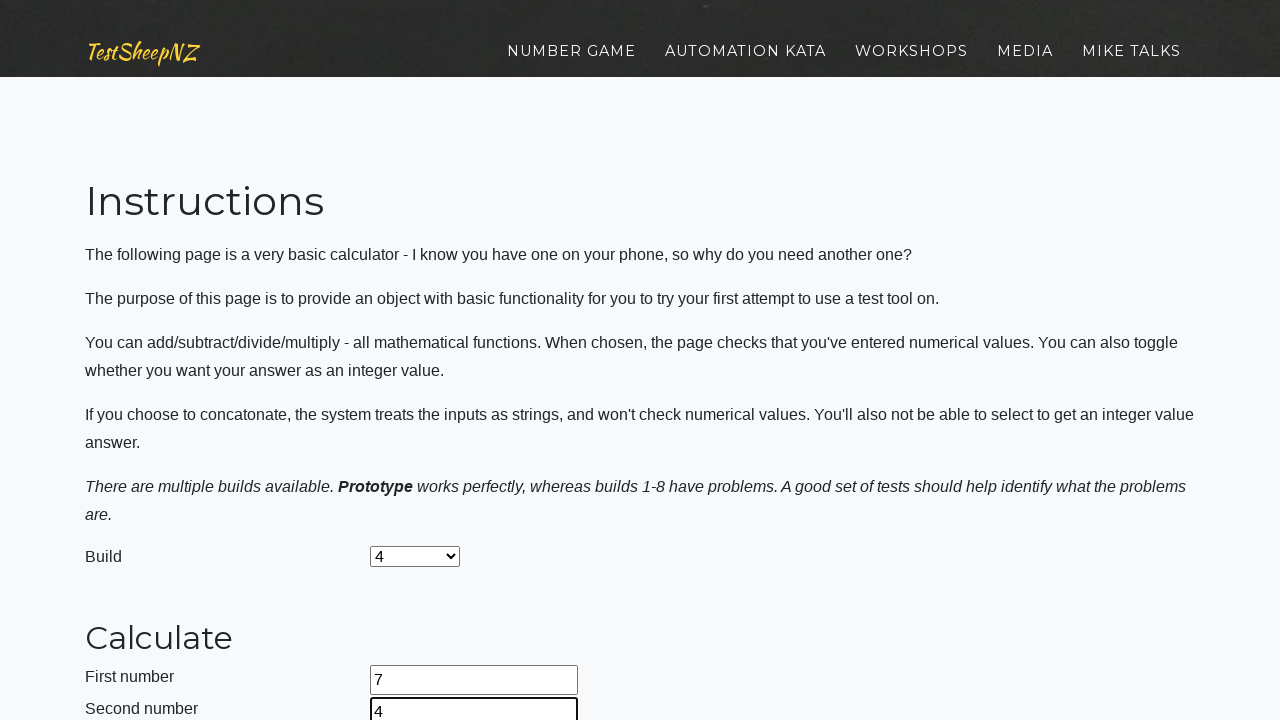

Clicked calculate button at (422, 383) on #calculateButton
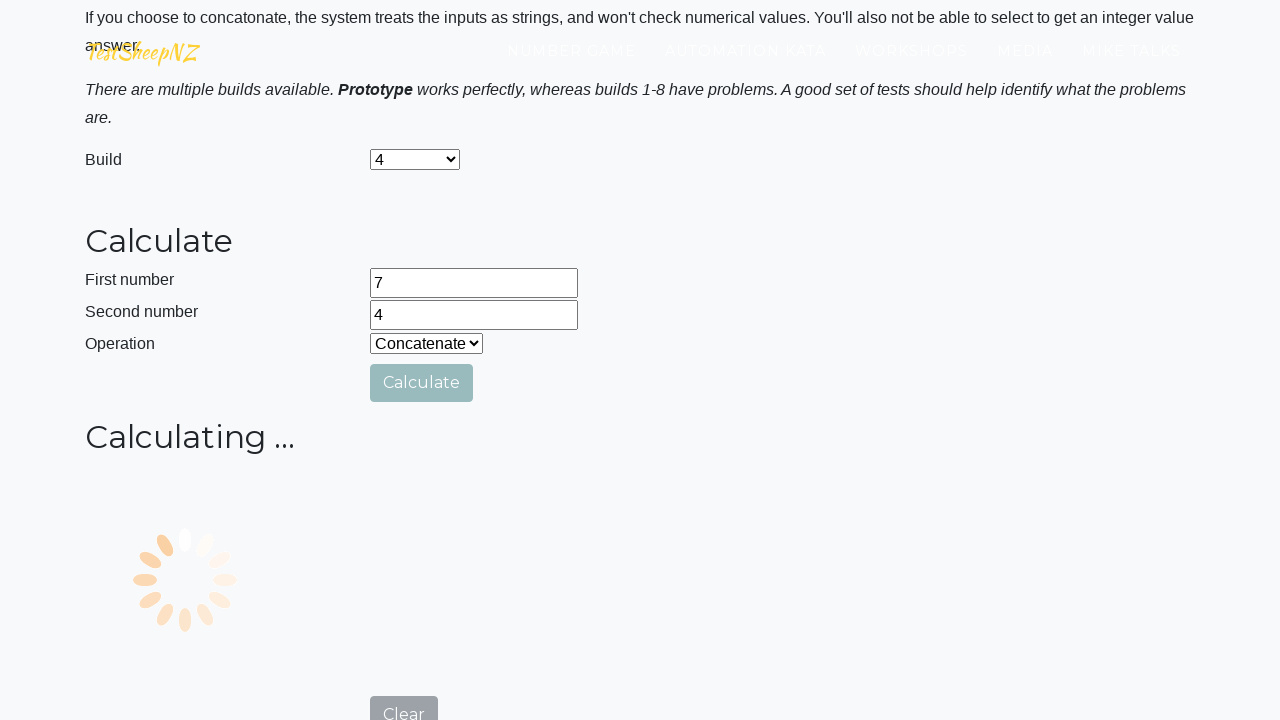

Verified concatenation result: 74
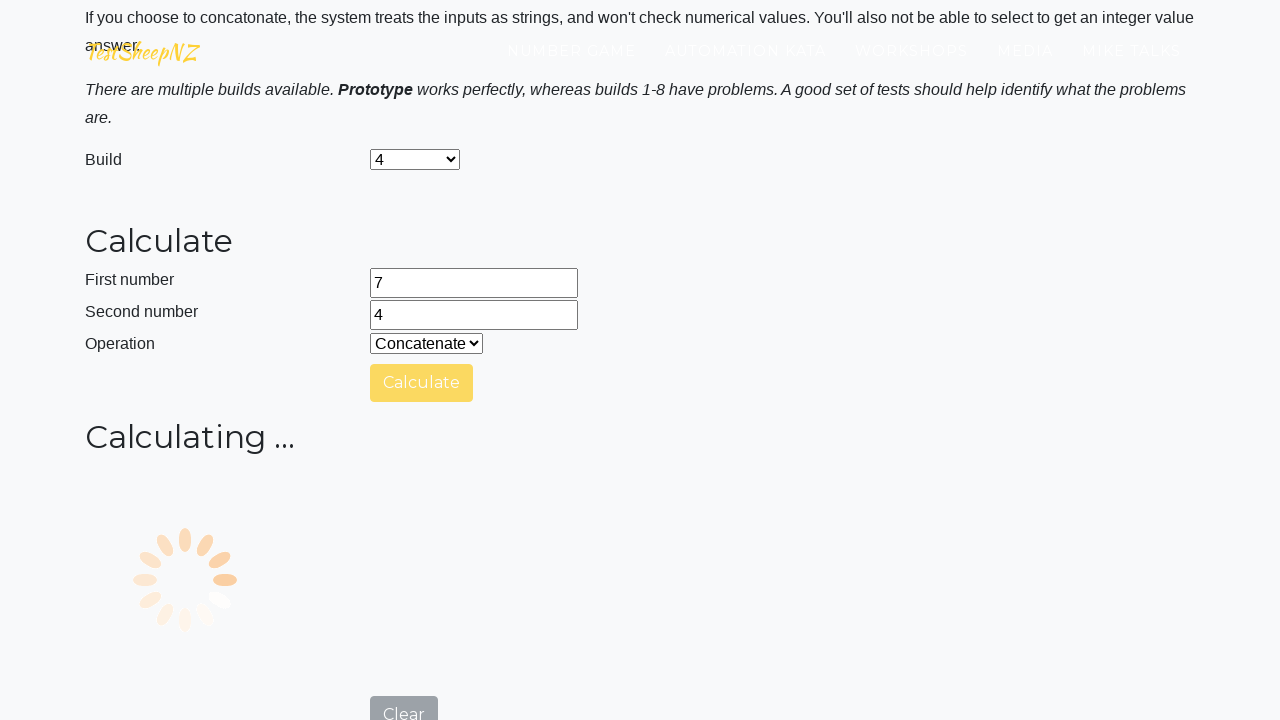

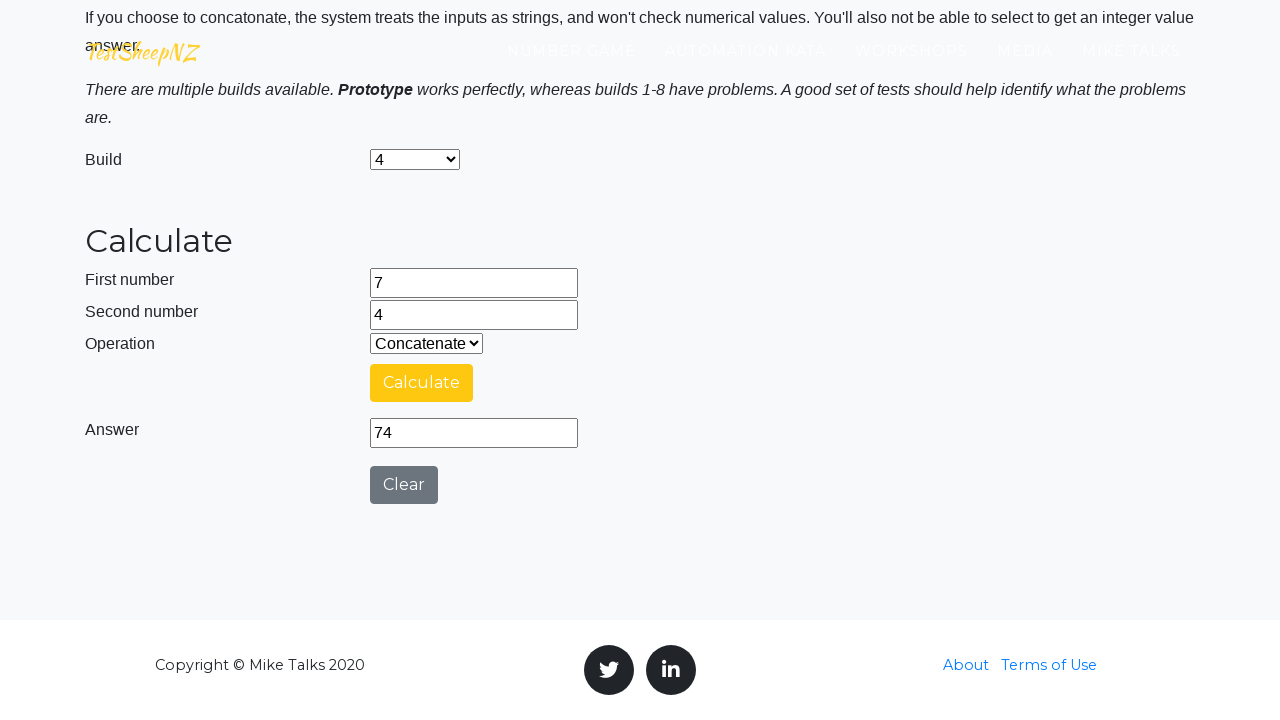